Tests the Click Me button functionality by navigating to the buttons page, clicking the button, and verifying the dynamic click message appears

Starting URL: https://demoqa.com/elements

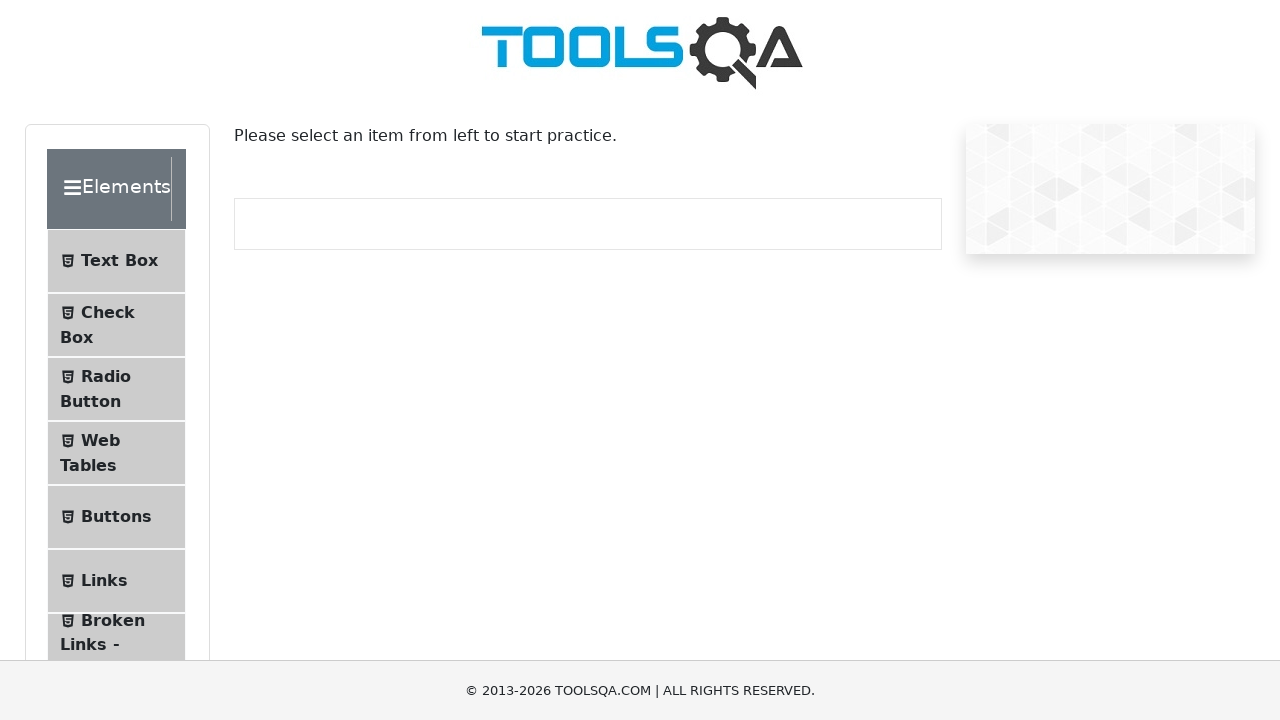

Clicked Buttons menu item to navigate to buttons page at (116, 517) on li:has-text('Buttons')
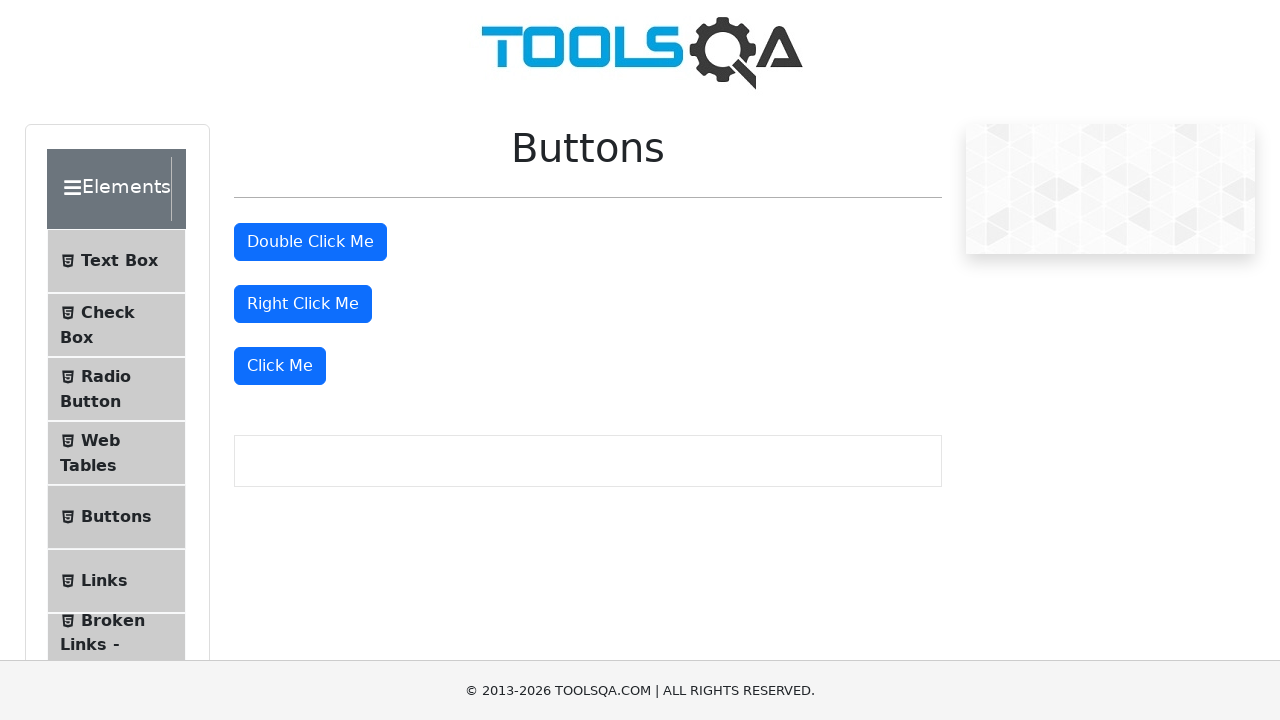

Buttons page loaded successfully
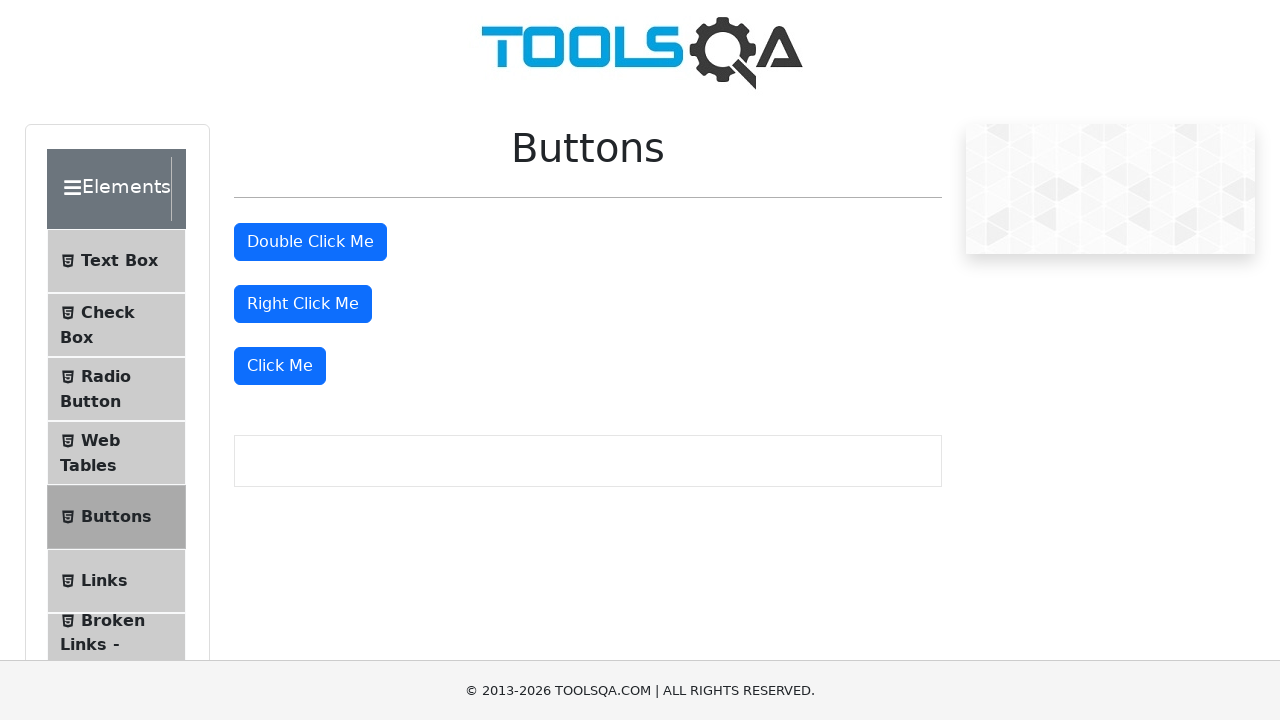

Clicked the 'Click Me' button at (280, 366) on internal:role=button[name="Click Me"s]
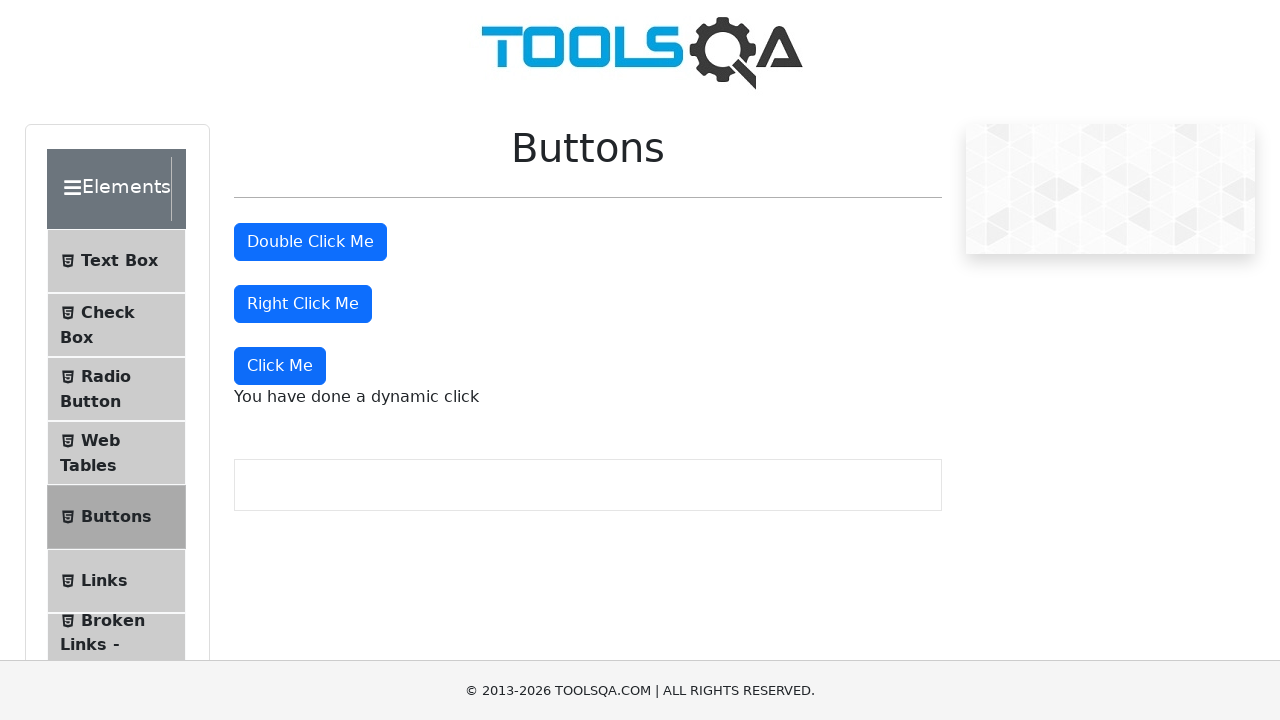

Verified dynamic click message 'You have done a dynamic click' appeared
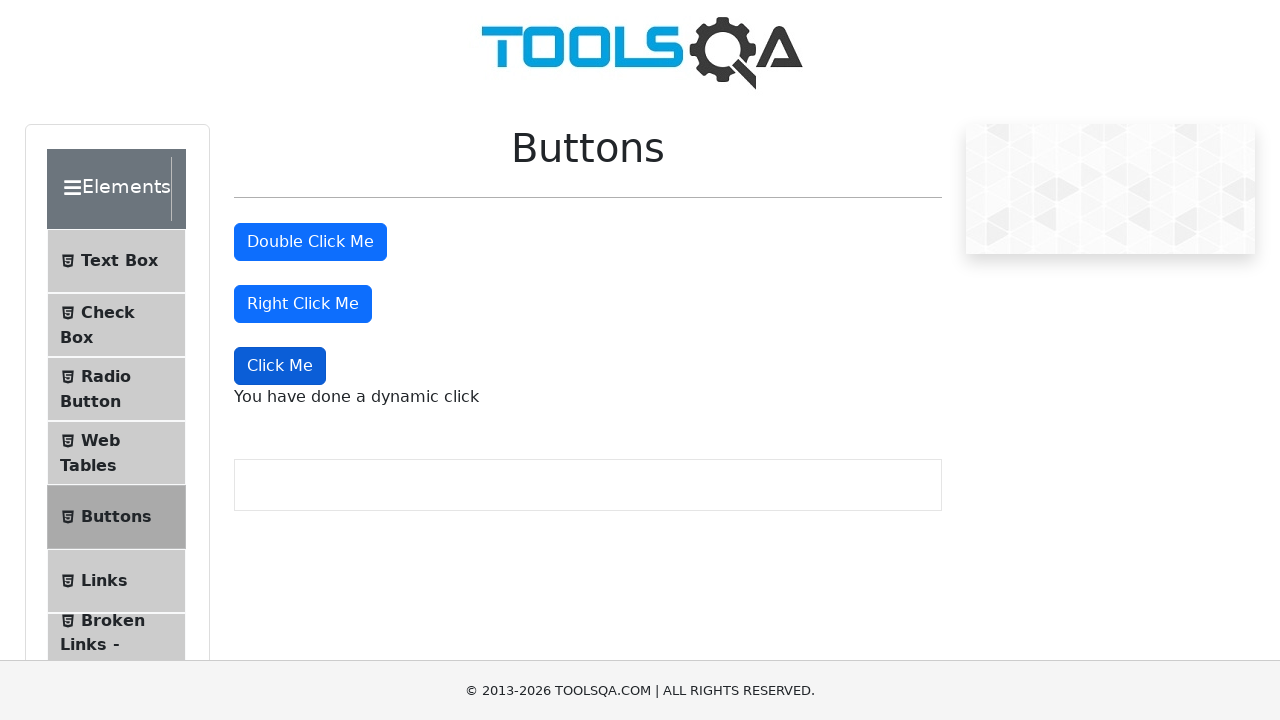

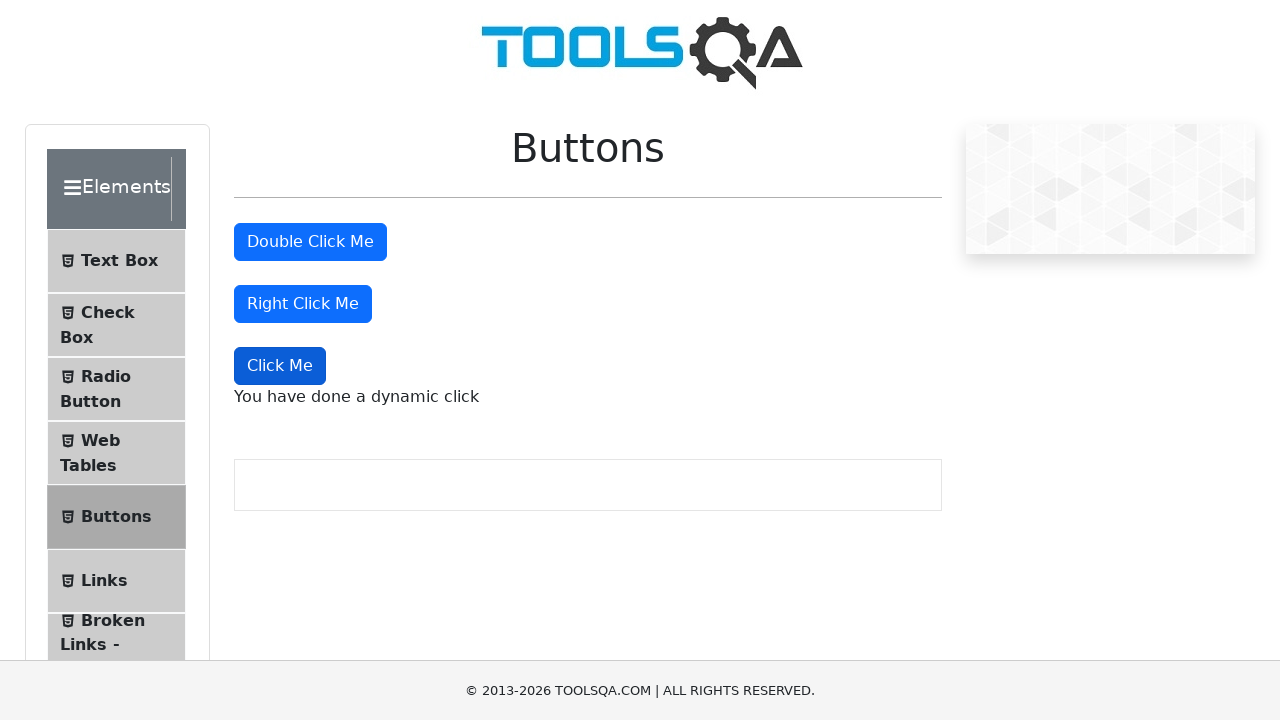